Tests selecting the "Yes" radio button and verifies the selection message displays correctly

Starting URL: https://demoqa.com/radio-button

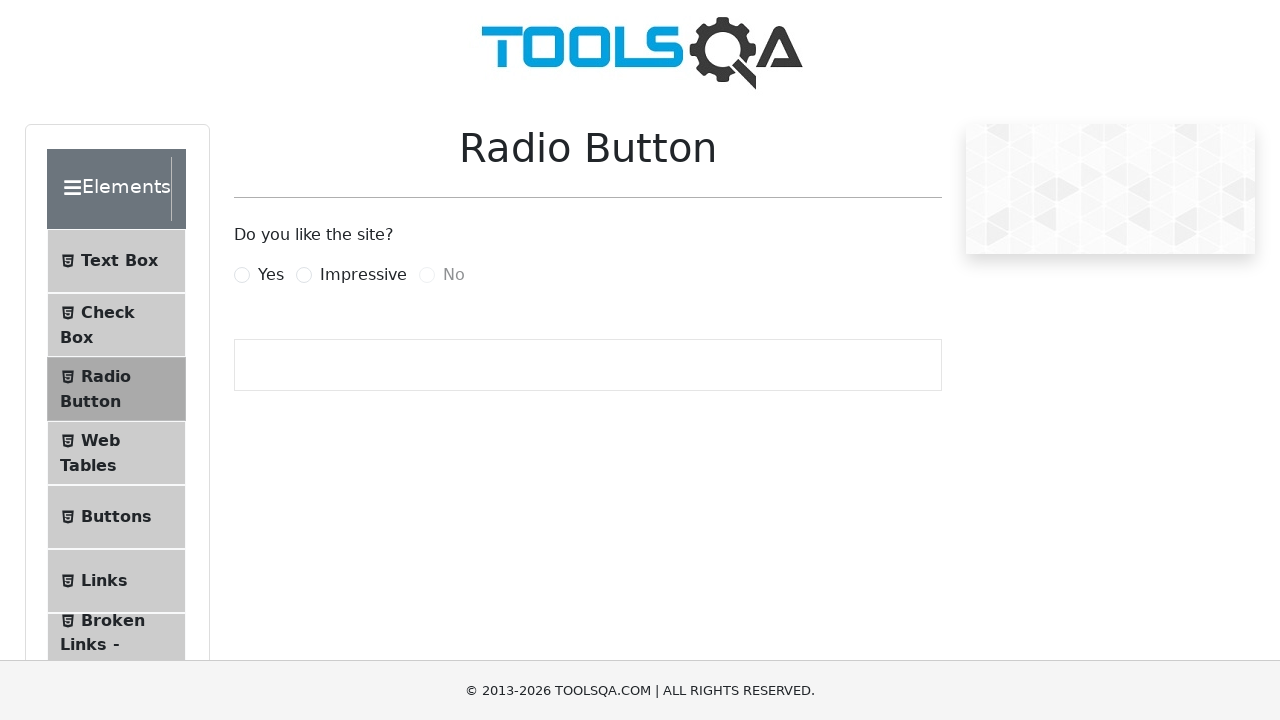

Navigated to radio button test page
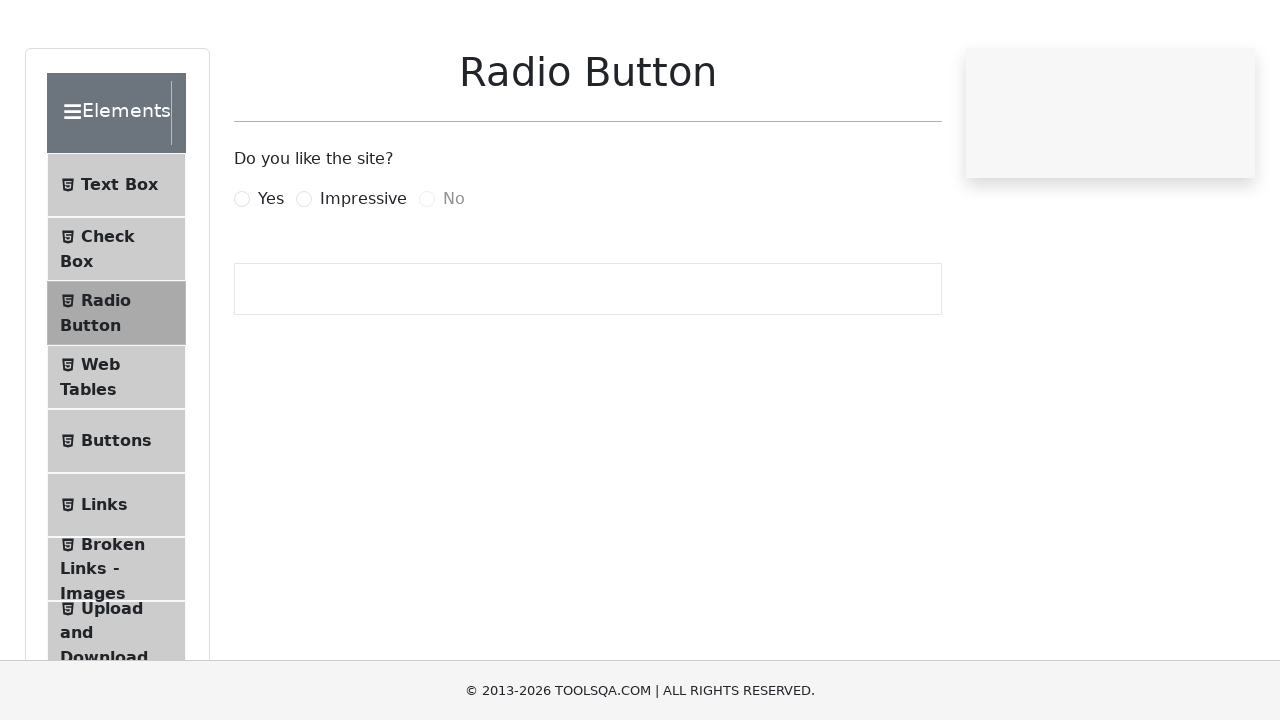

Clicked the 'Yes' radio button at (271, 275) on label[for='yesRadio']
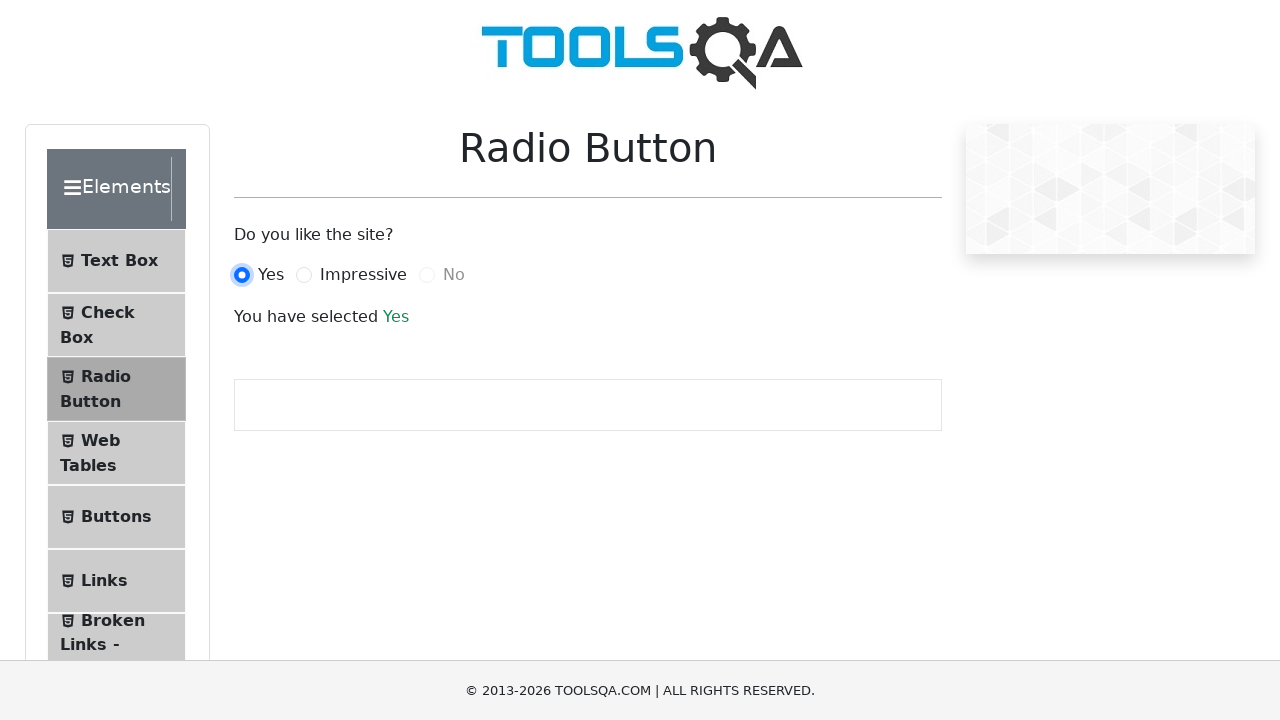

Selection result message appeared
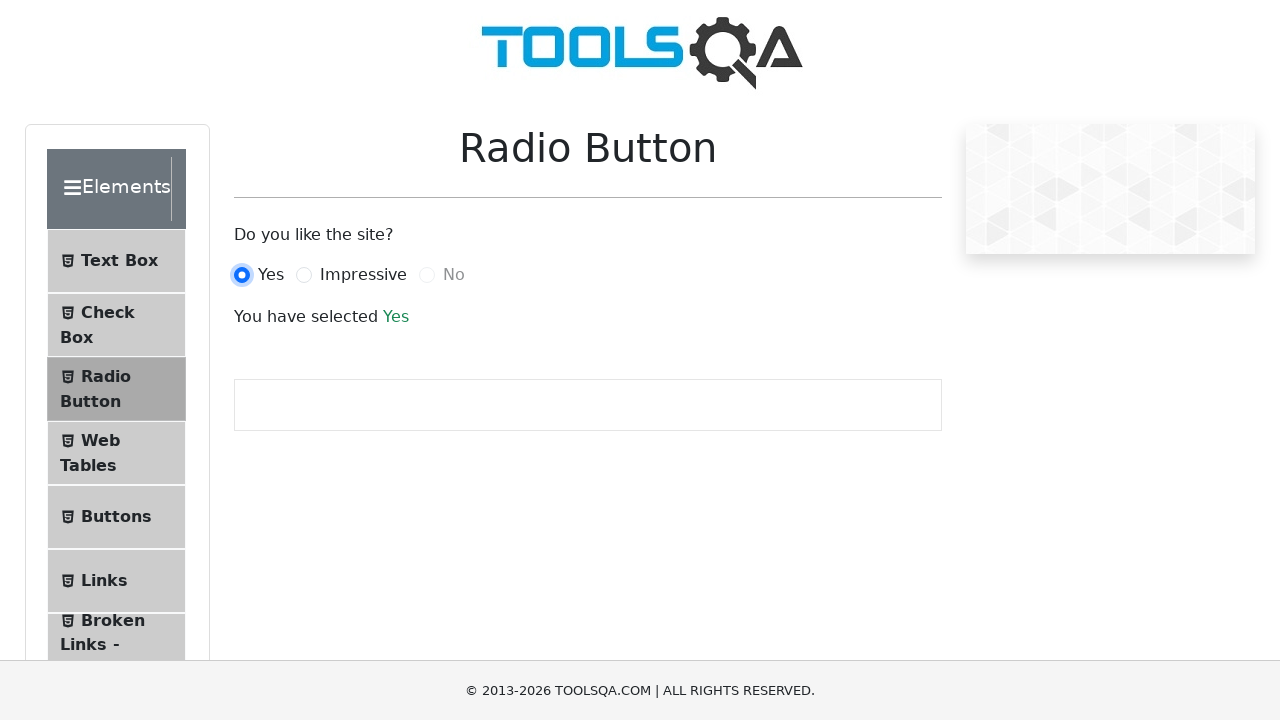

Retrieved result text: 'You have selected Yes'
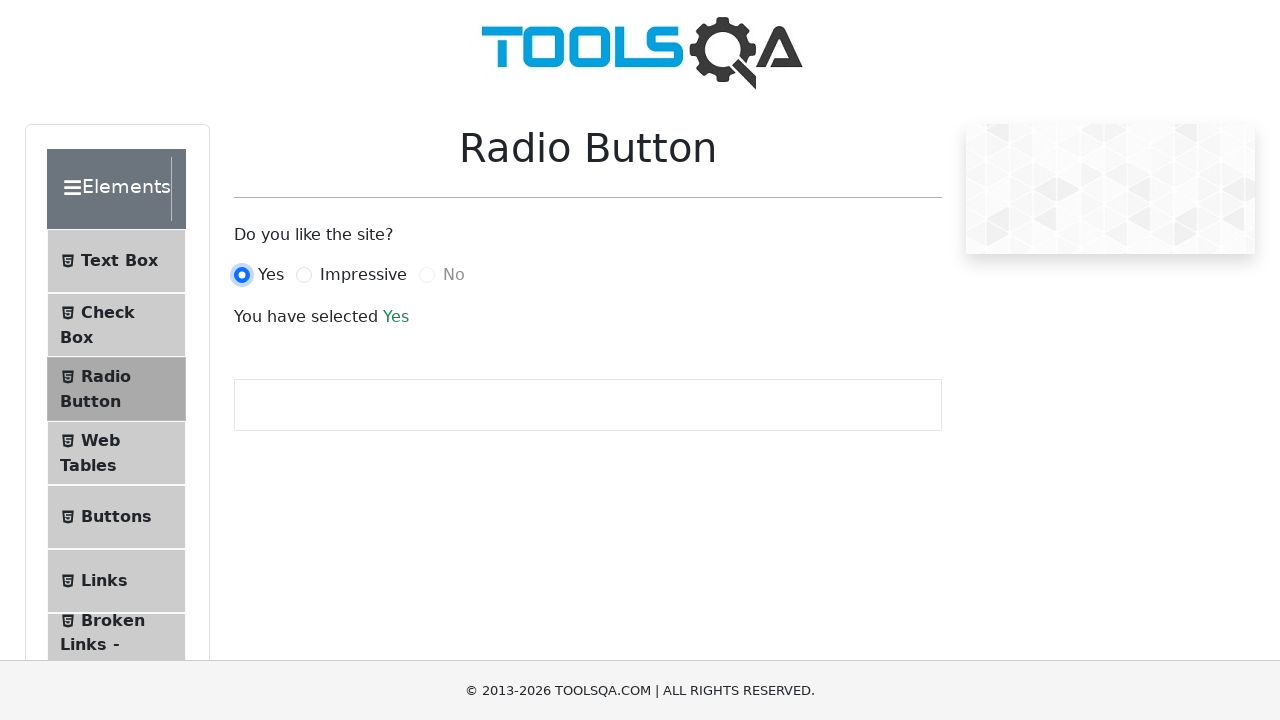

Verified selection message displays 'You have selected Yes'
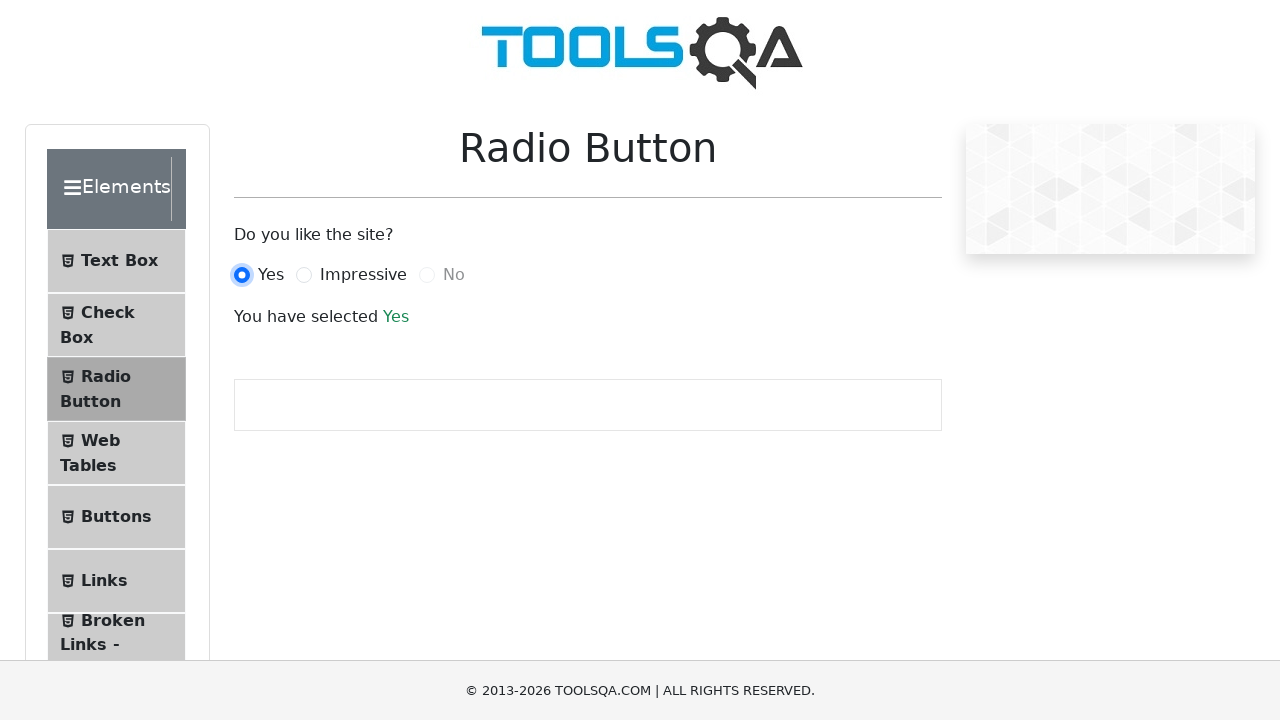

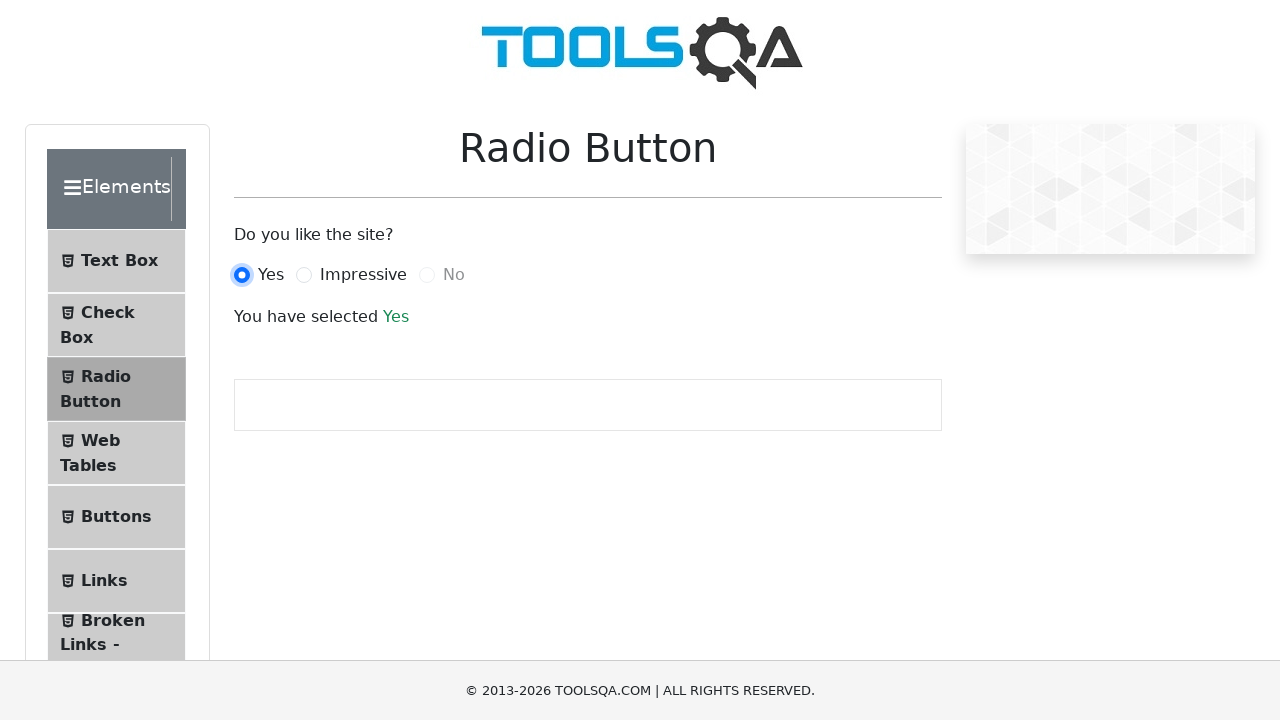